Creates a new paste on Pastebin with specified code content, expiration time of 10 minutes, and a title

Starting URL: https://pastebin.com/

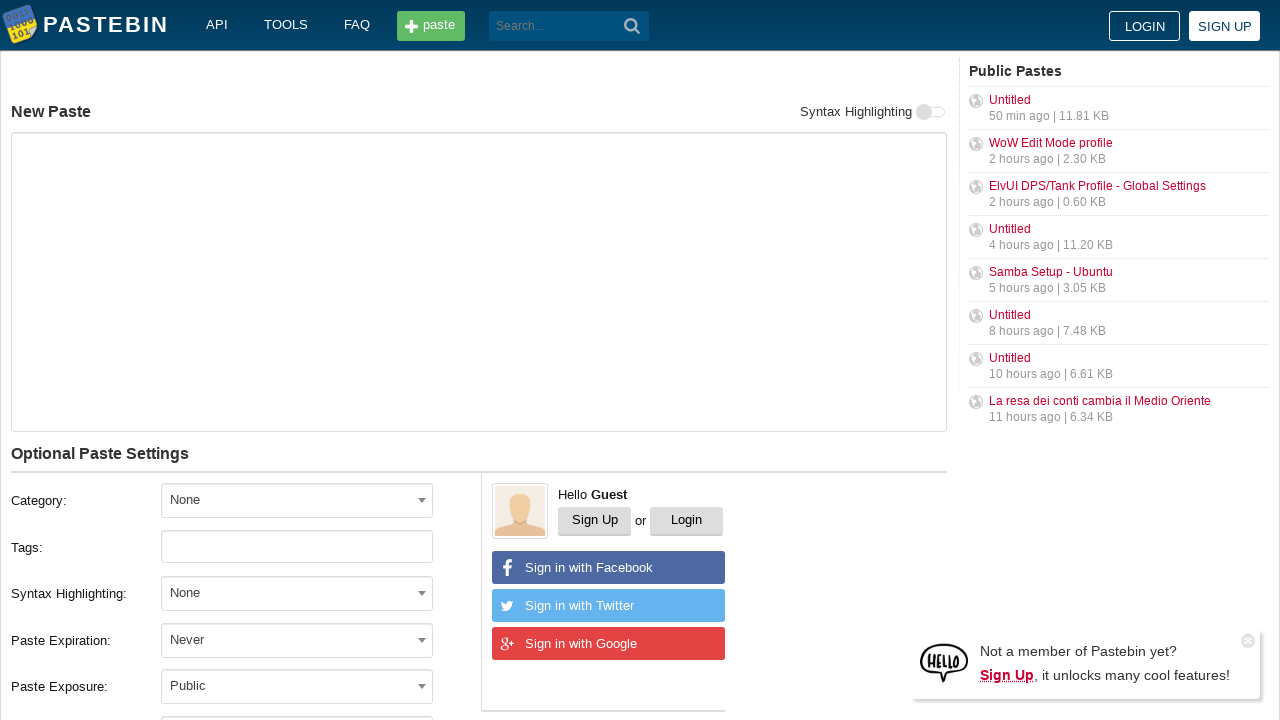

Filled paste content field with 'Hello from WebDriver' on #postform-text
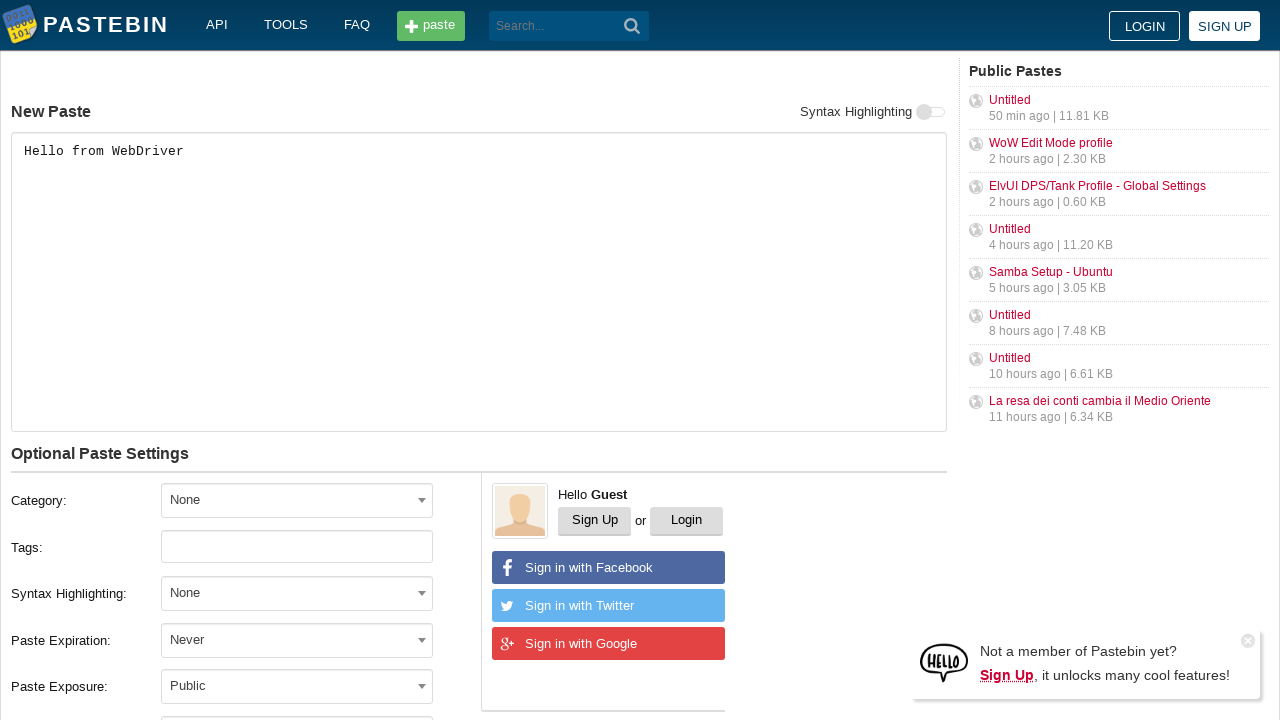

Clicked expiration dropdown at (297, 640) on #select2-postform-expiration-container
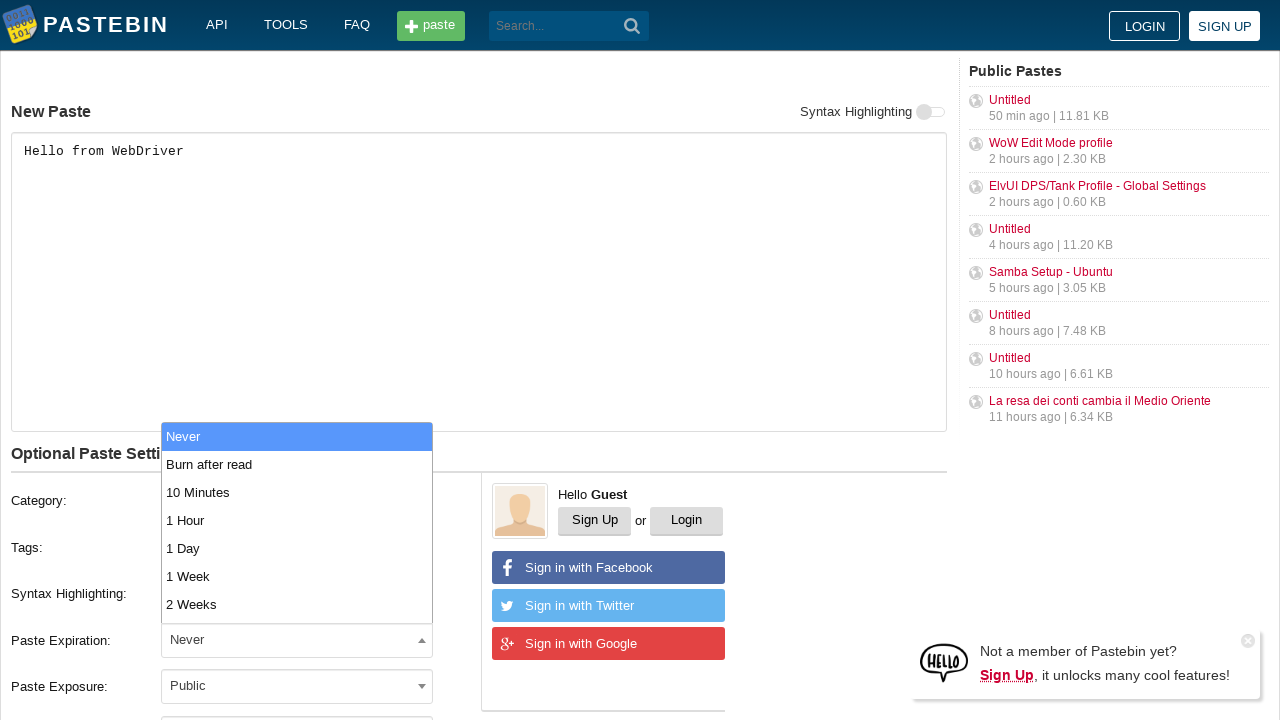

Selected '10 Minutes' from expiration dropdown at (297, 492) on xpath=//li[contains(text(), '10 Minutes')]
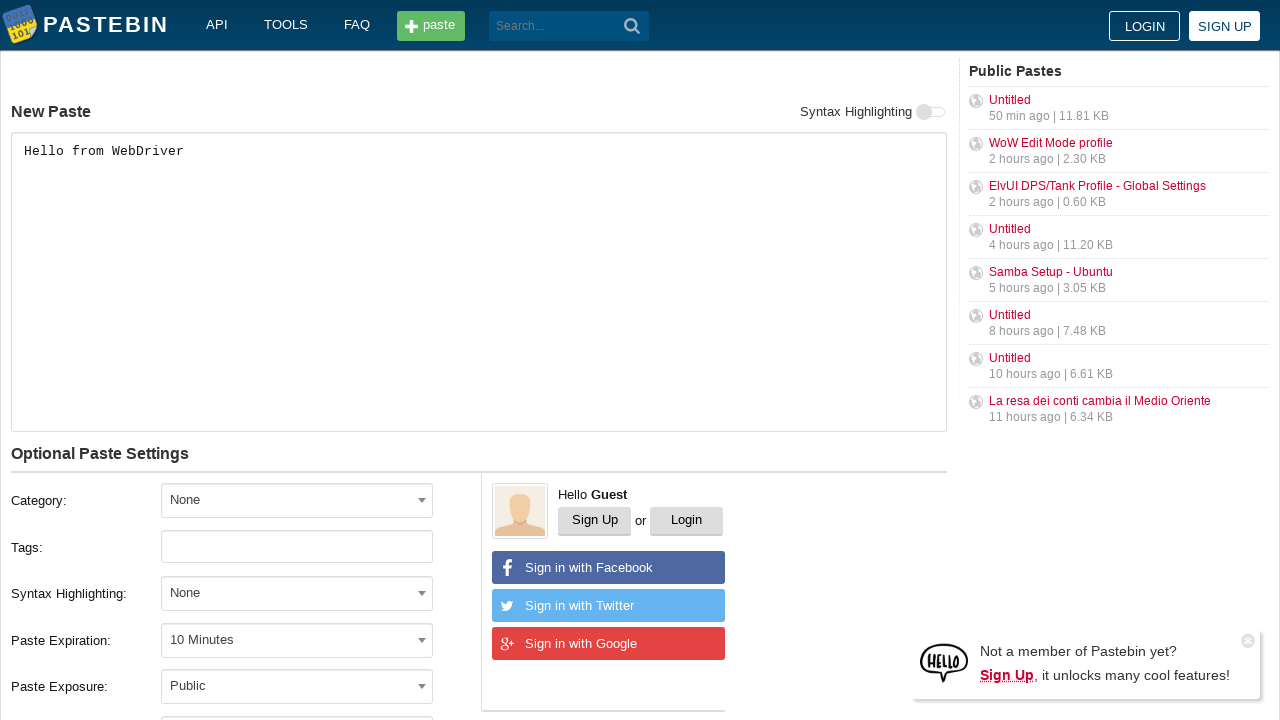

Filled paste title field with 'helloweb' on #postform-name
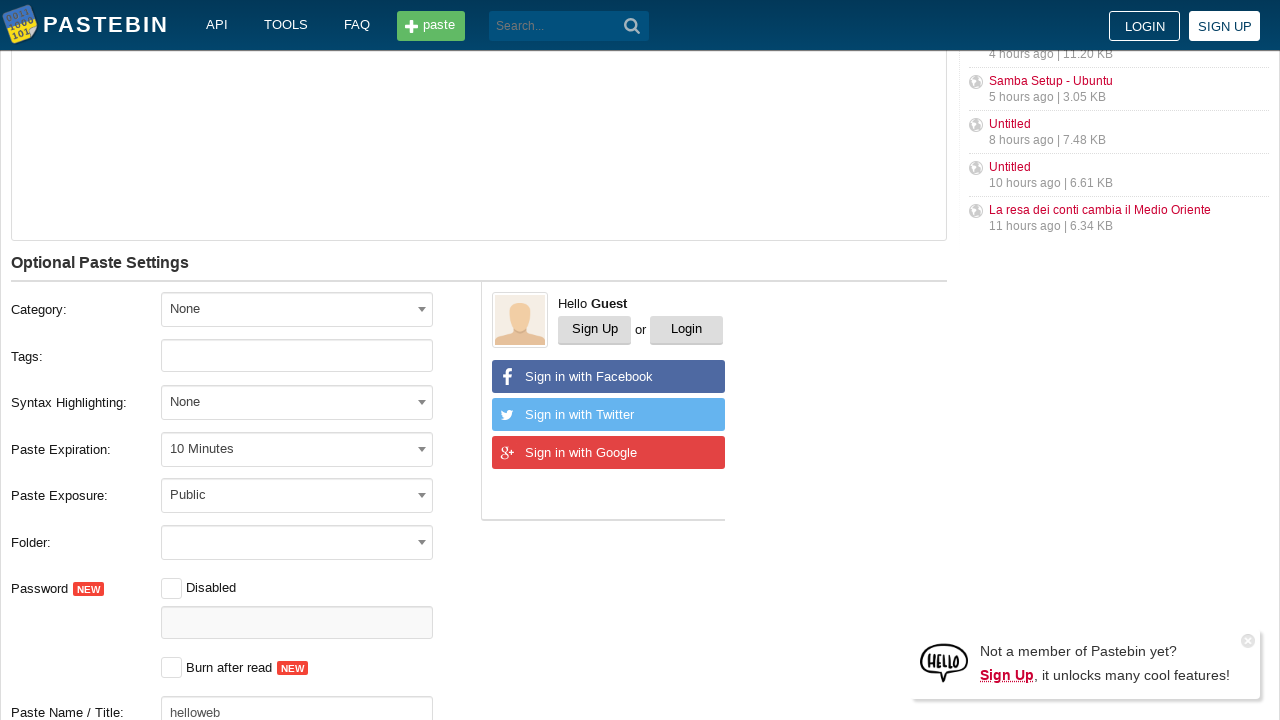

Clicked create button to submit new paste at (632, 26) on button[type='submit']
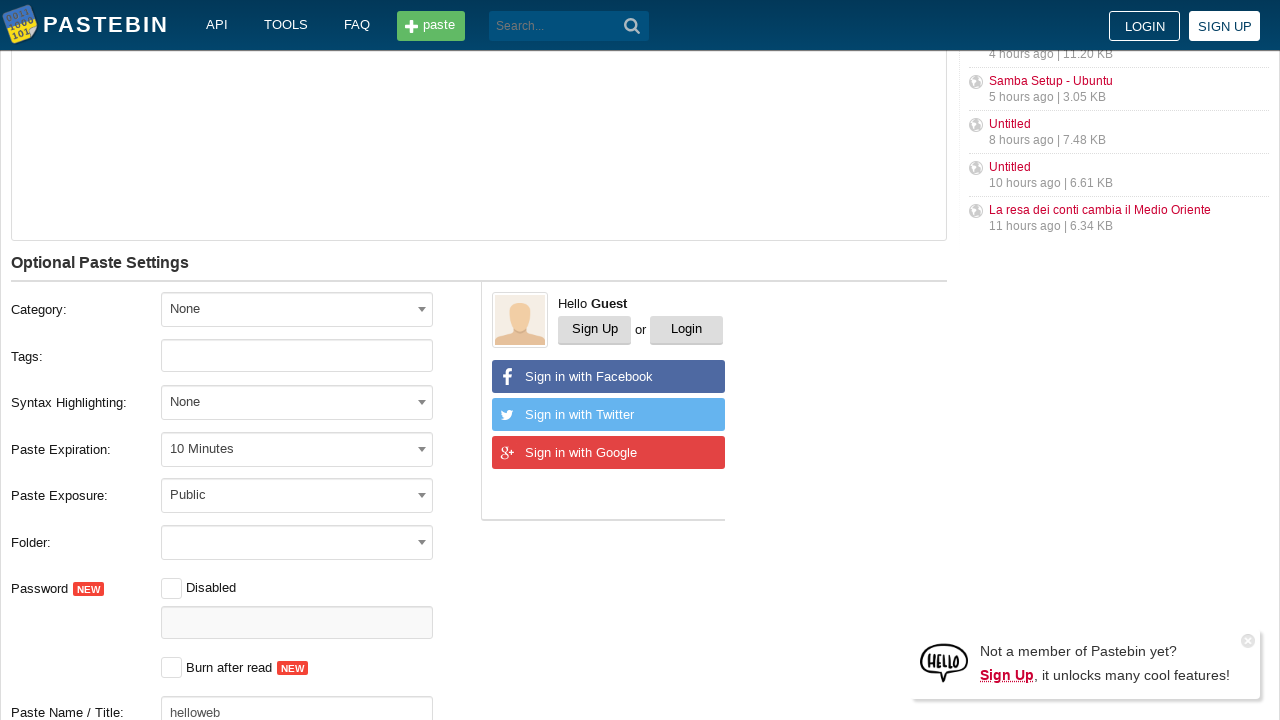

New paste created and redirected to paste page
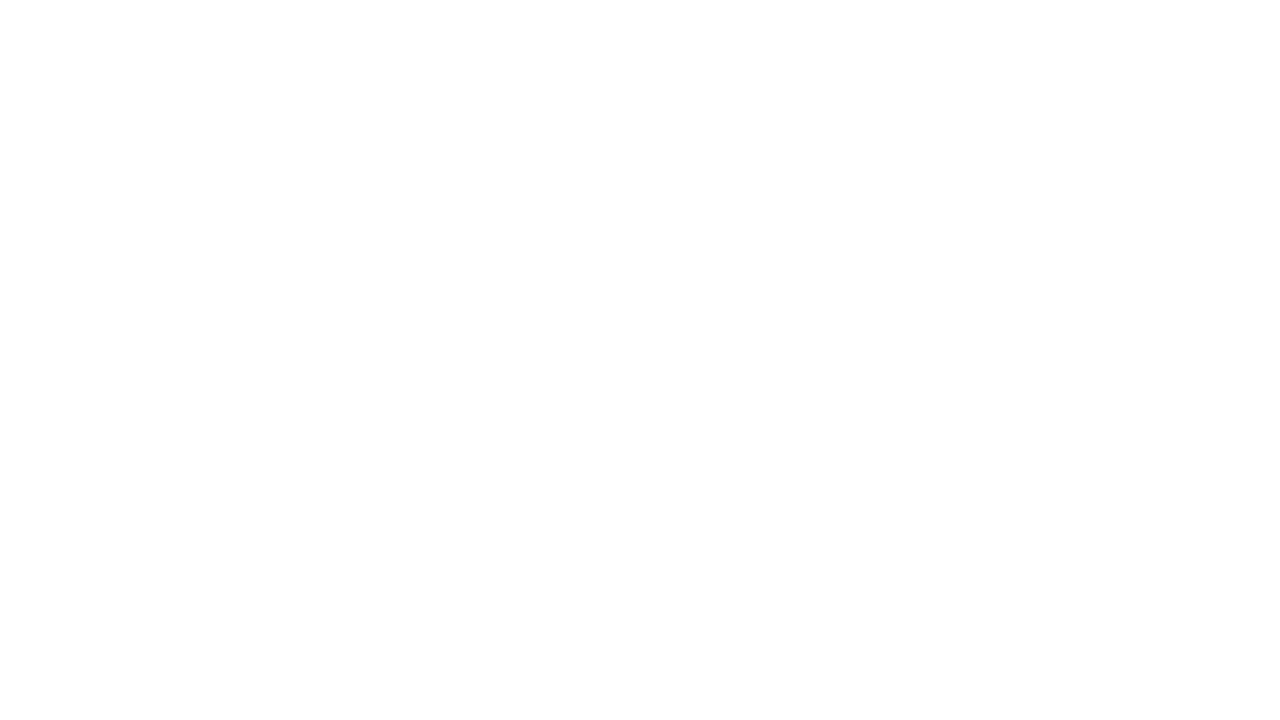

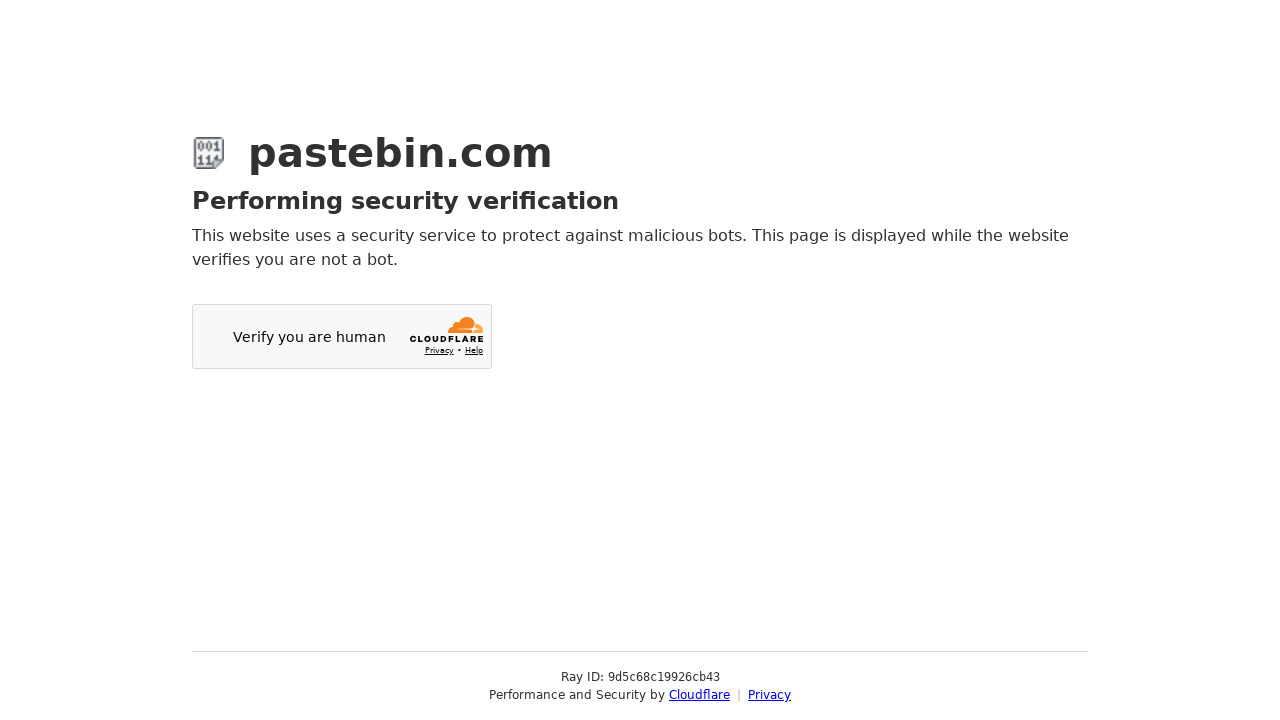